Tests registration form by filling required fields (first name, last name, email) and submitting the form to verify successful registration

Starting URL: http://suninjuly.github.io/registration1.html

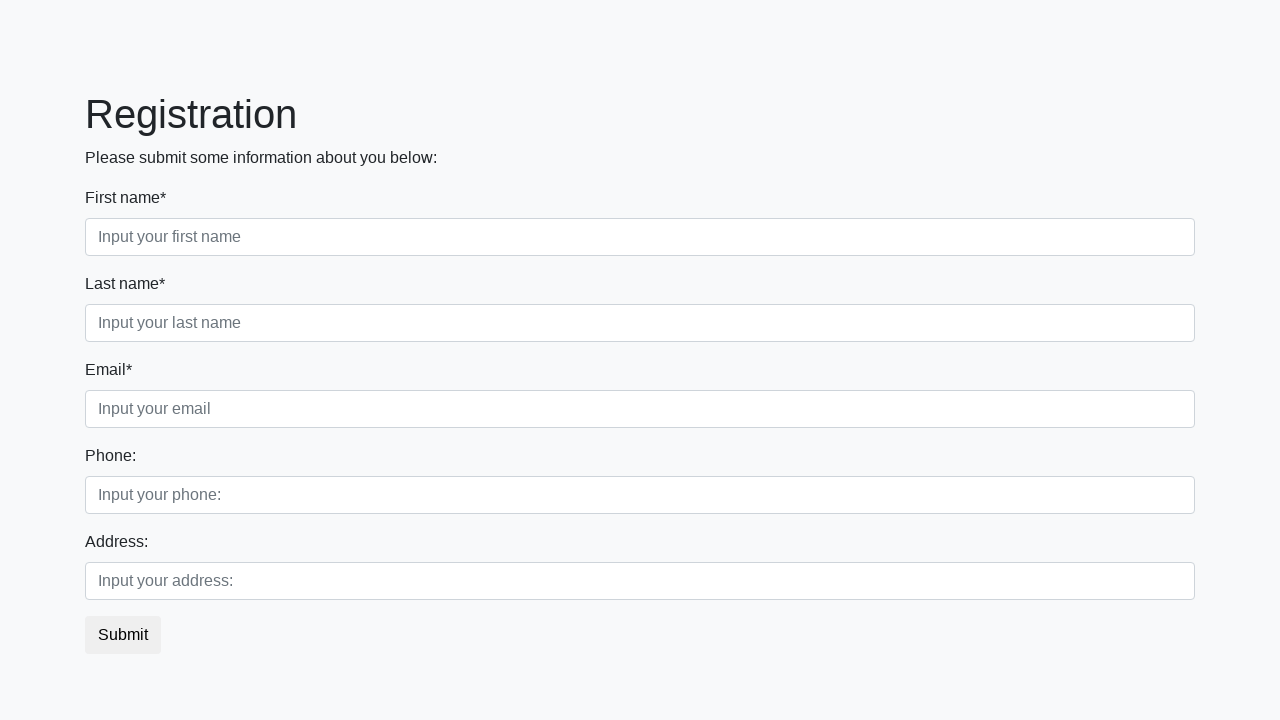

Filled first name field with 'John' on //input[@required and contains(@class,'first')]
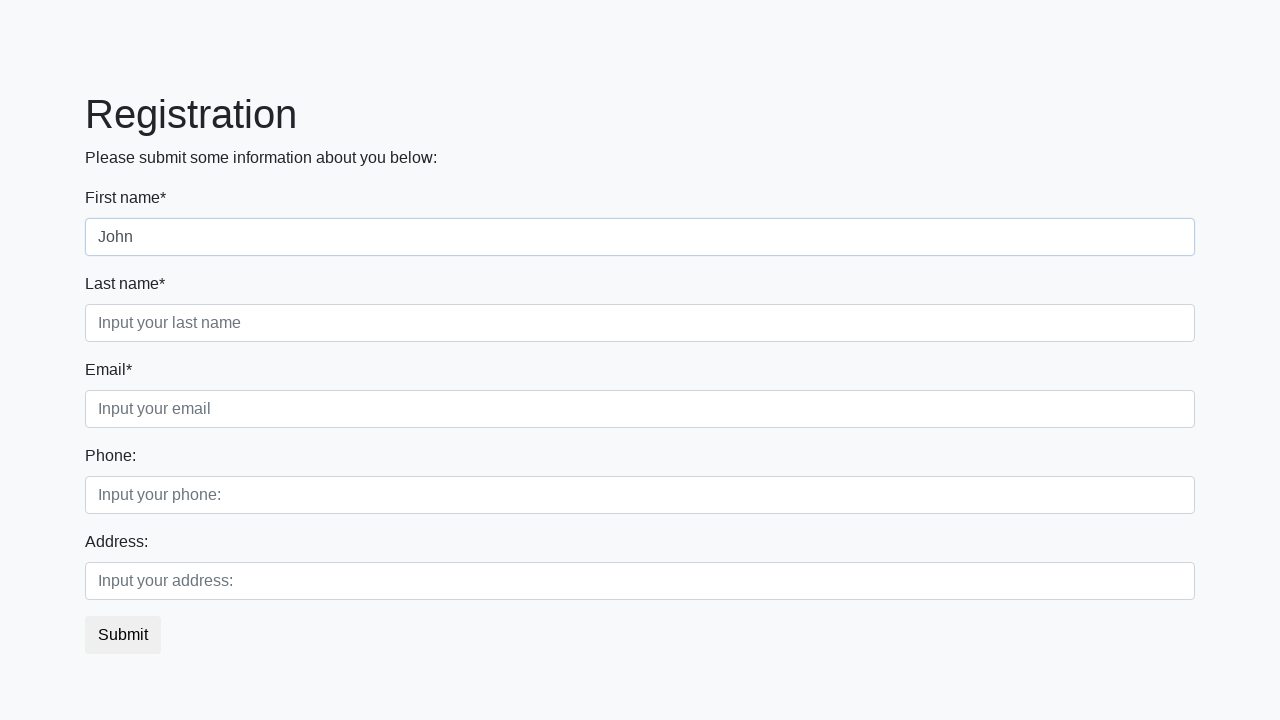

Filled last name field with 'Smith' on //input[@required and contains(@class,'second')]
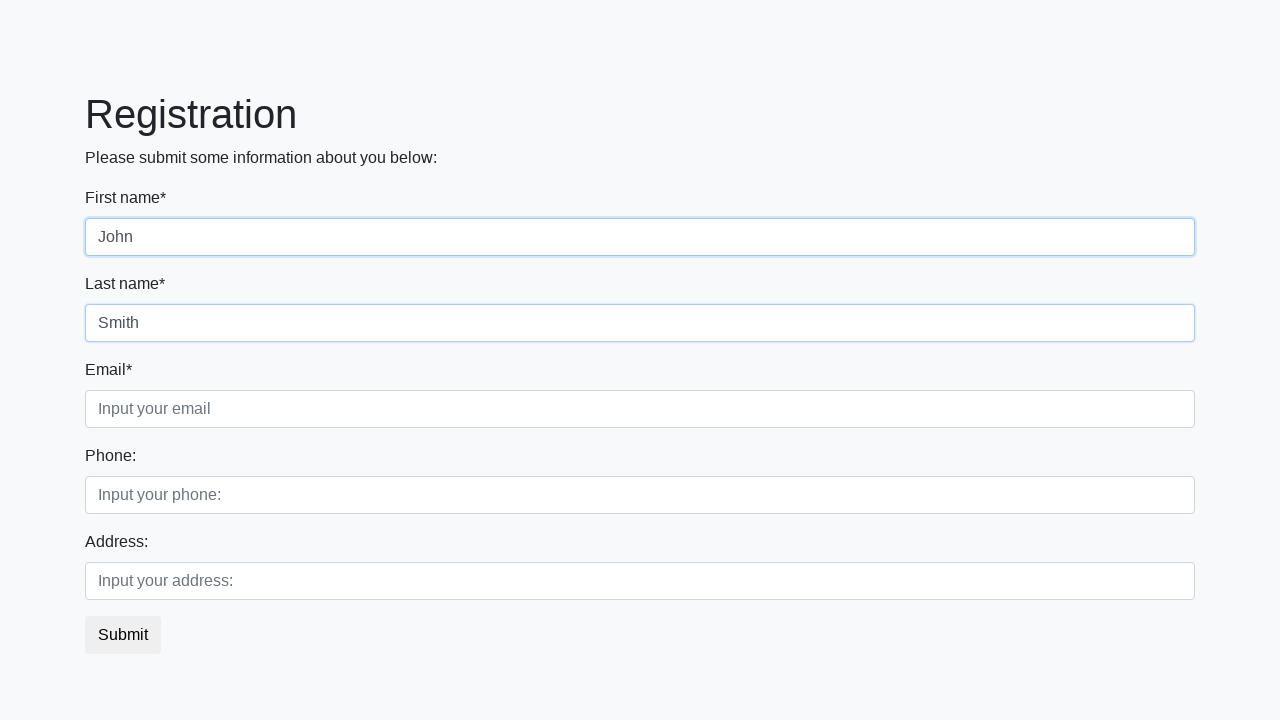

Filled email field with 'john.smith@example.com' on //input[@required and contains(@class,'third')]
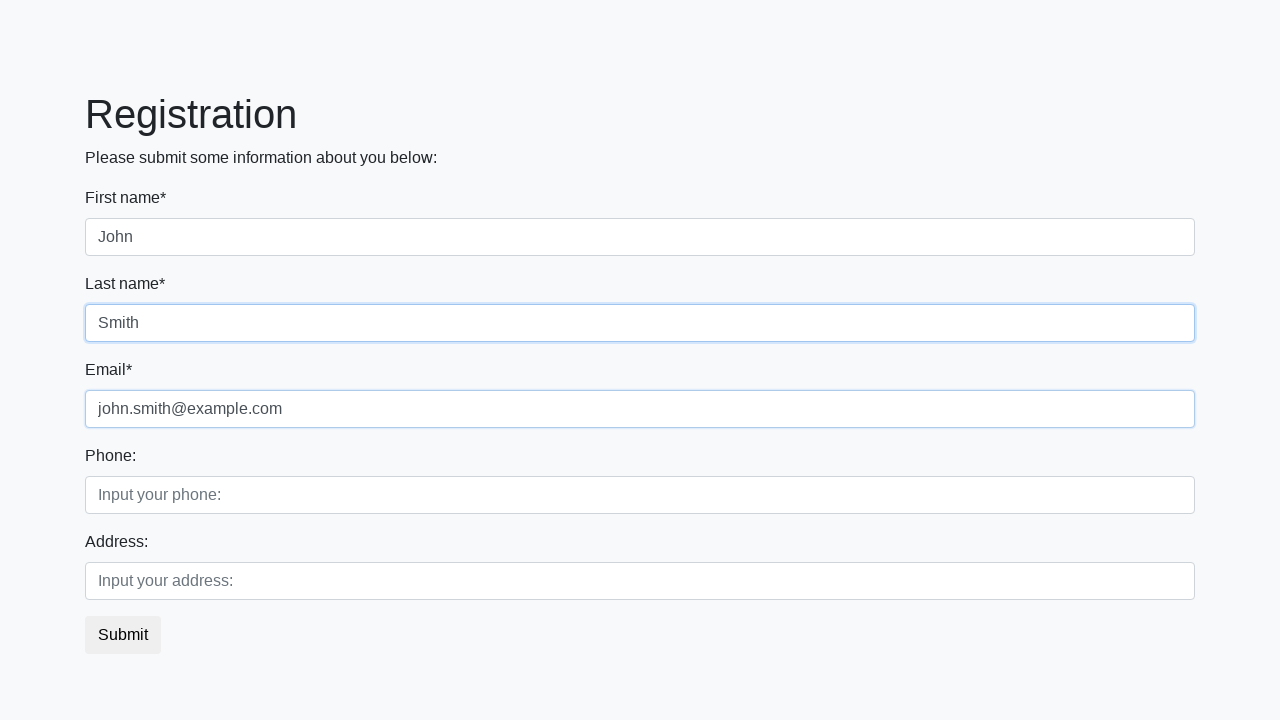

Clicked submit button to register at (123, 635) on button.btn
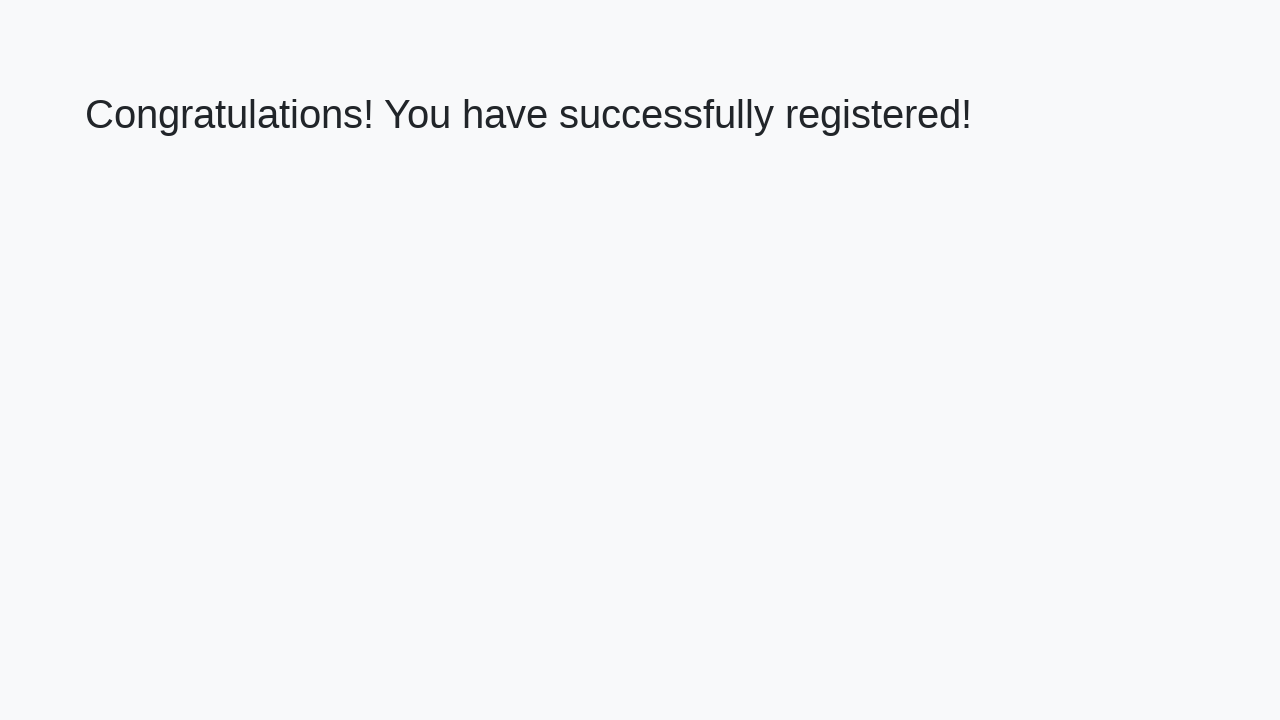

Success message header appeared
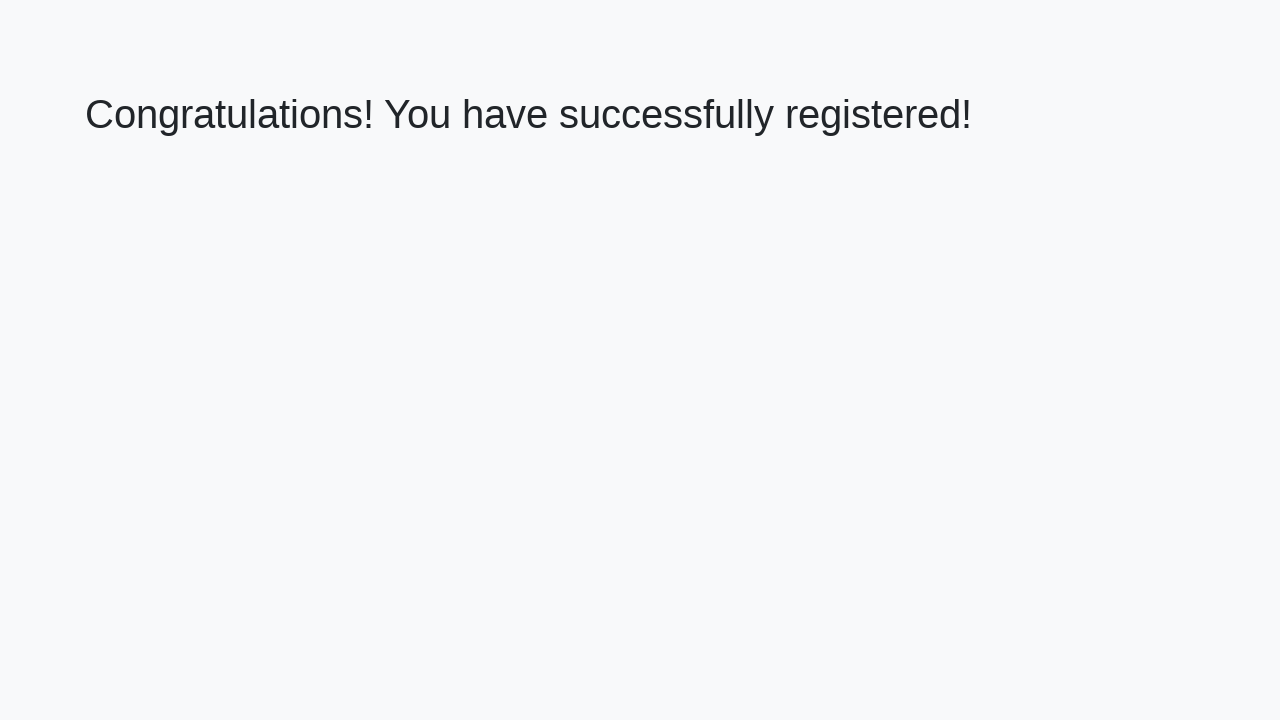

Retrieved success message text: 'Congratulations! You have successfully registered!'
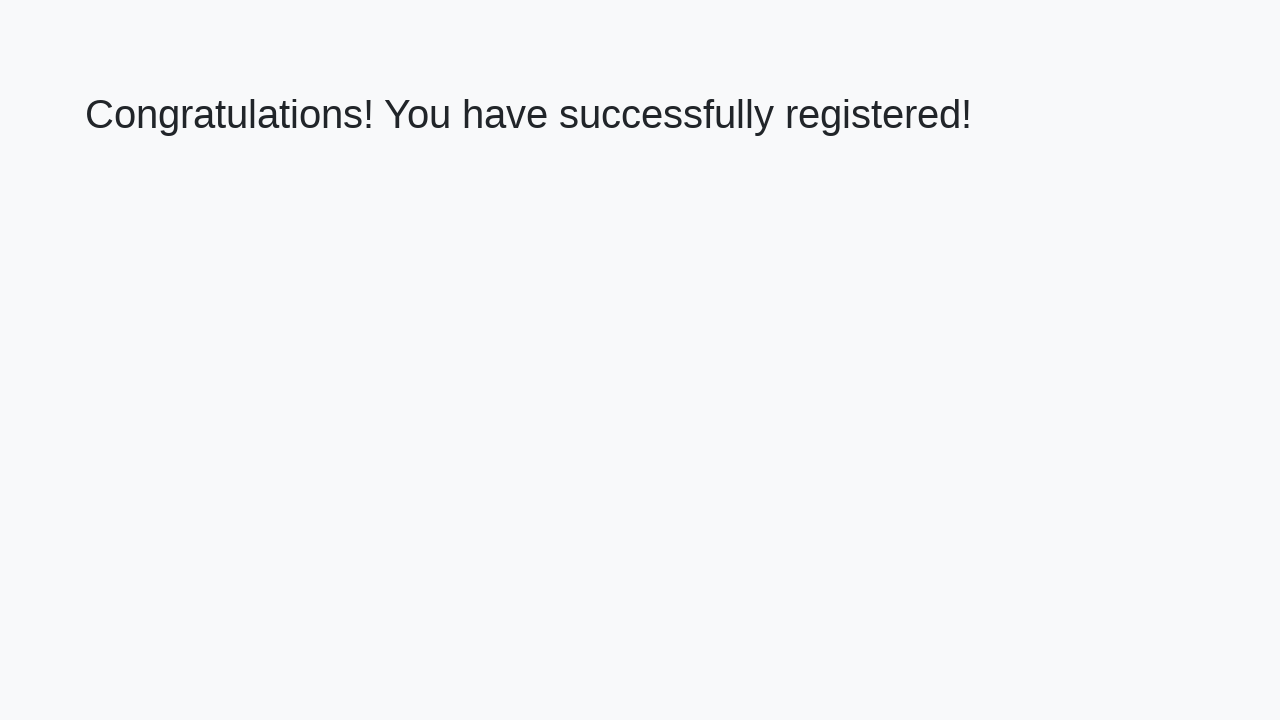

Verified registration success message assertion passed
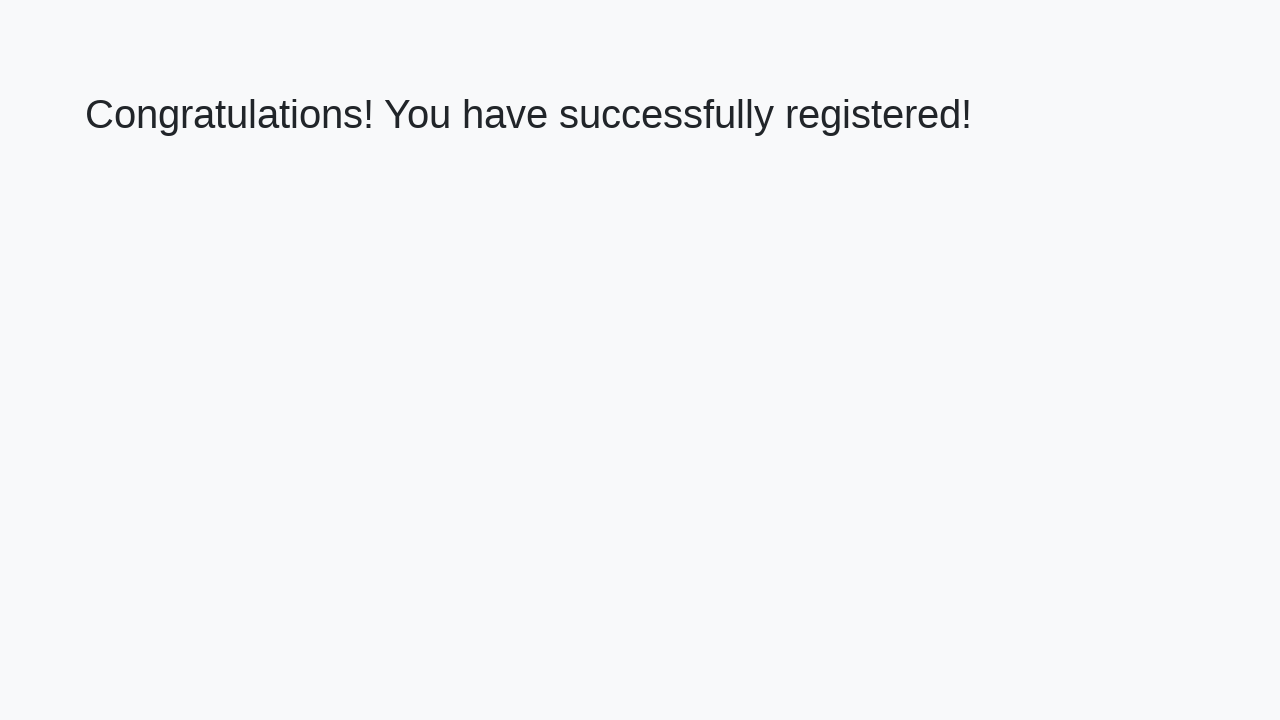

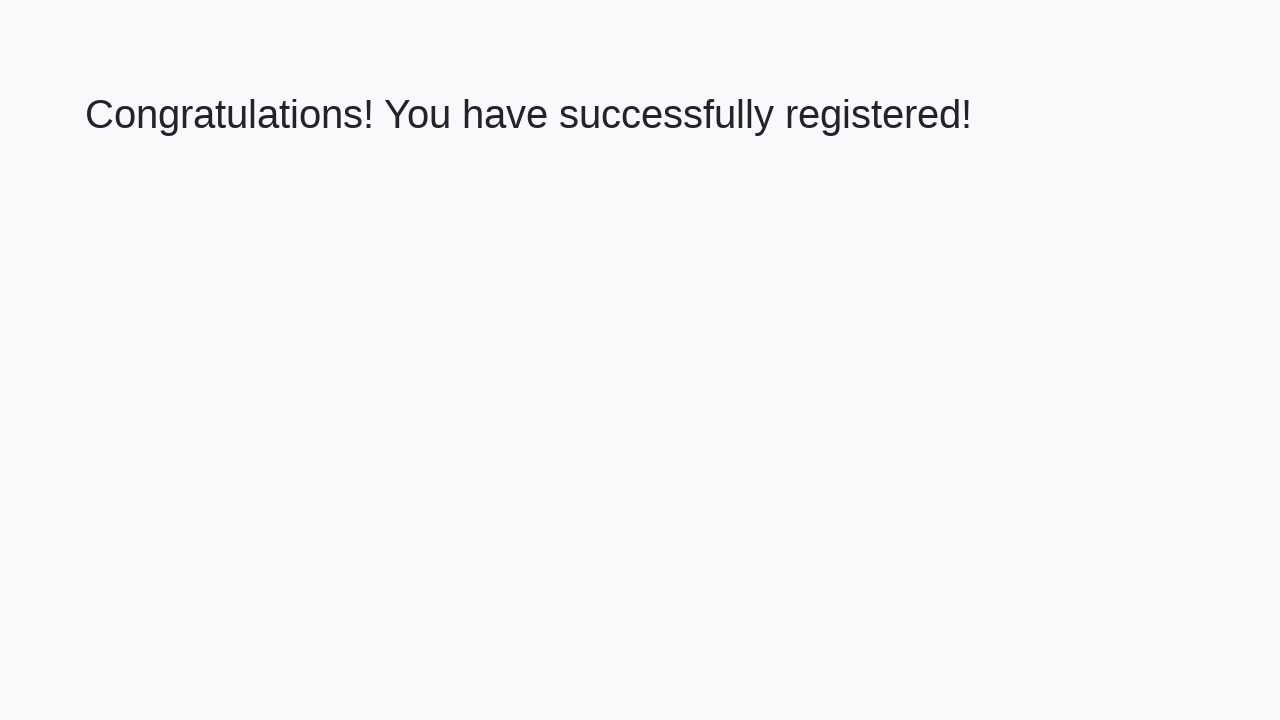